Navigates to a page, clicks on a specific link by its text "224592", then fills out a form with first name, last name, city, and country information before submitting.

Starting URL: http://suninjuly.github.io/find_link_text

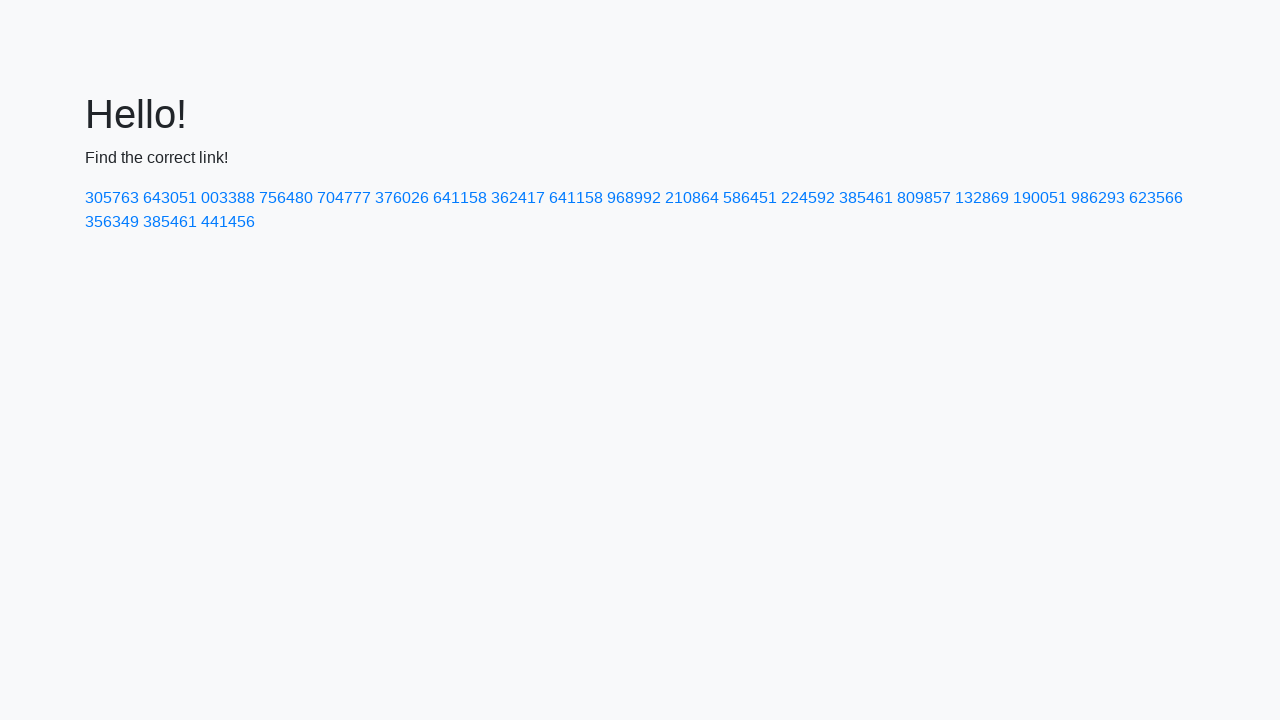

Clicked link with text '224592' at (808, 198) on text=224592
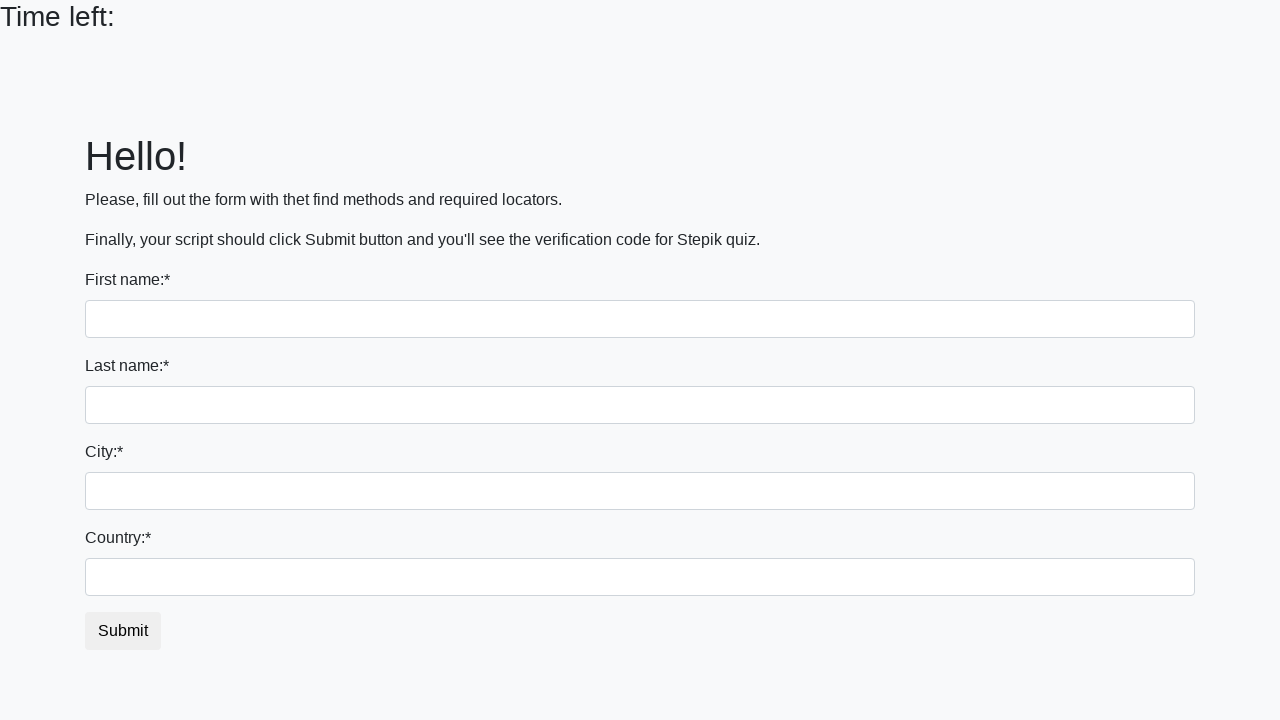

Filled first name field with 'Ivan' on input
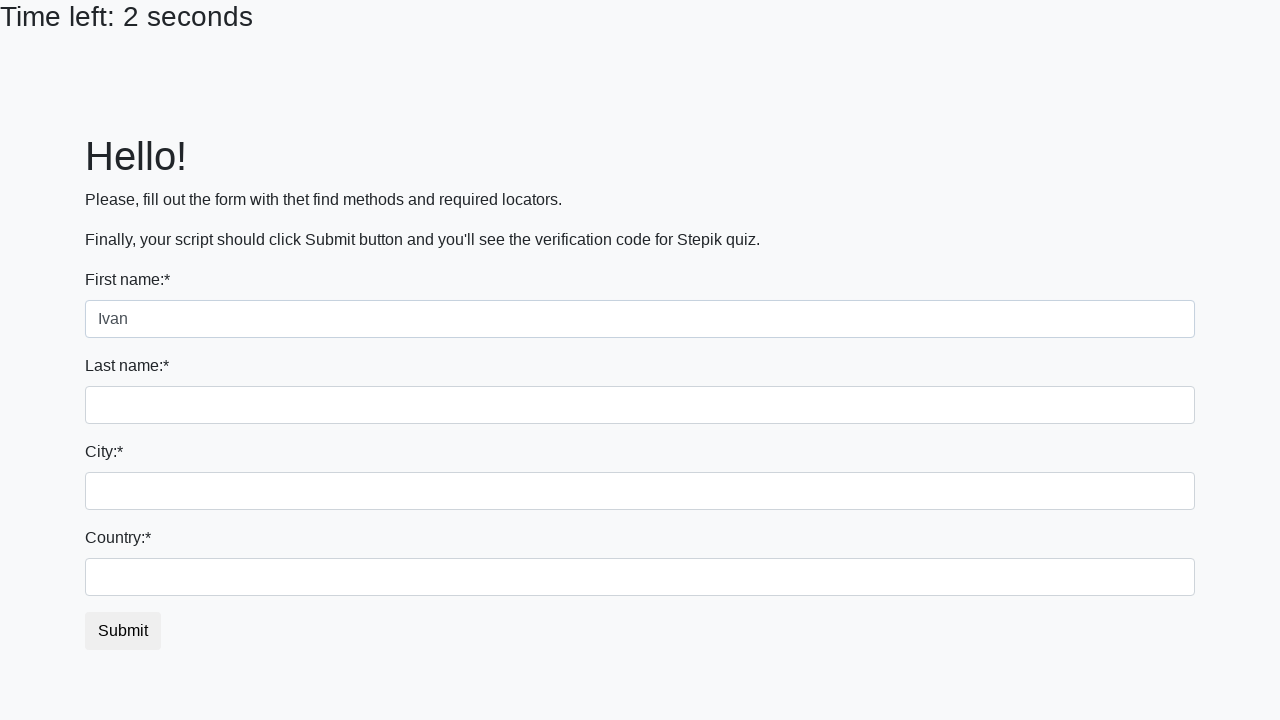

Filled last name field with 'Petrov' on input[name='last_name']
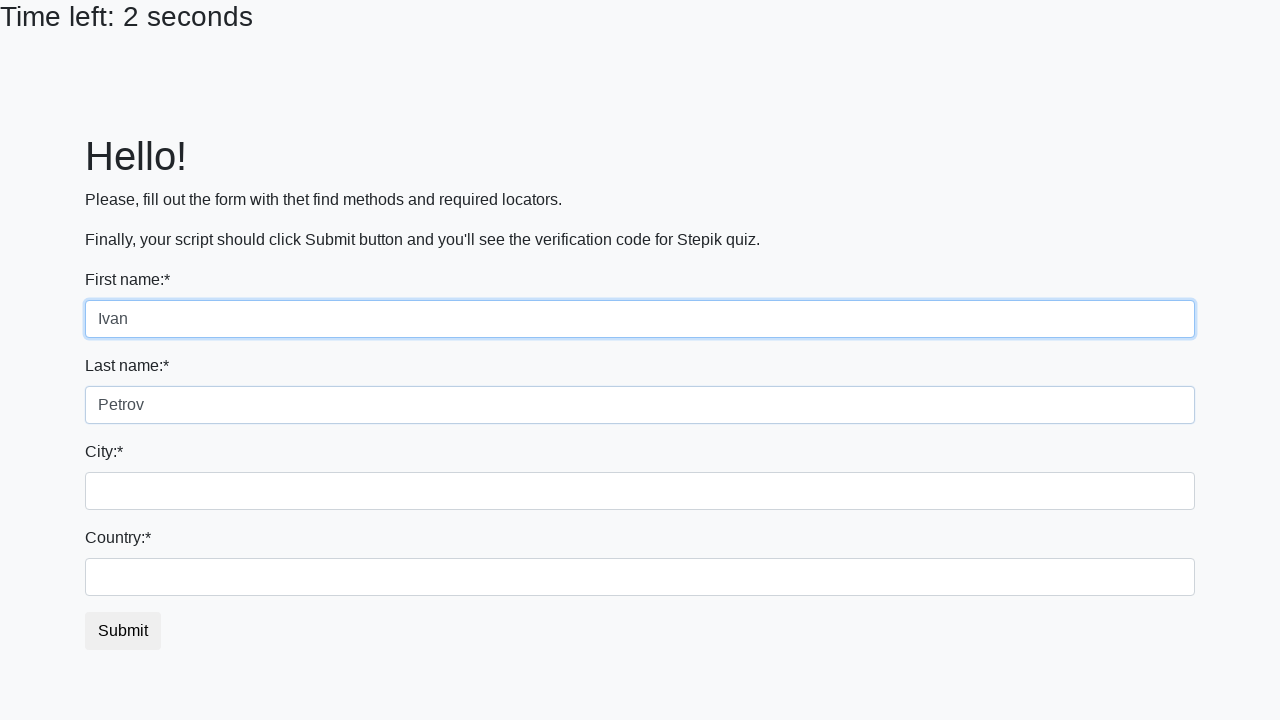

Filled city field with 'Smolensk' on .city
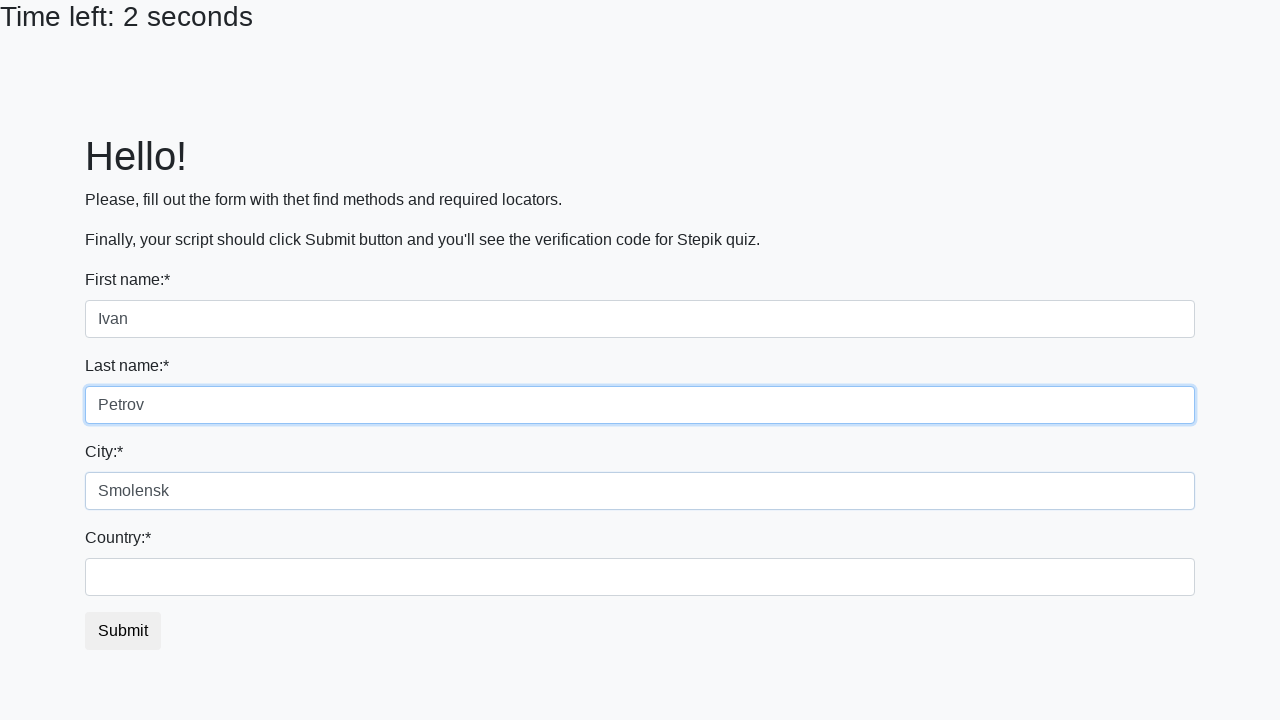

Filled country field with 'Russia' on #country
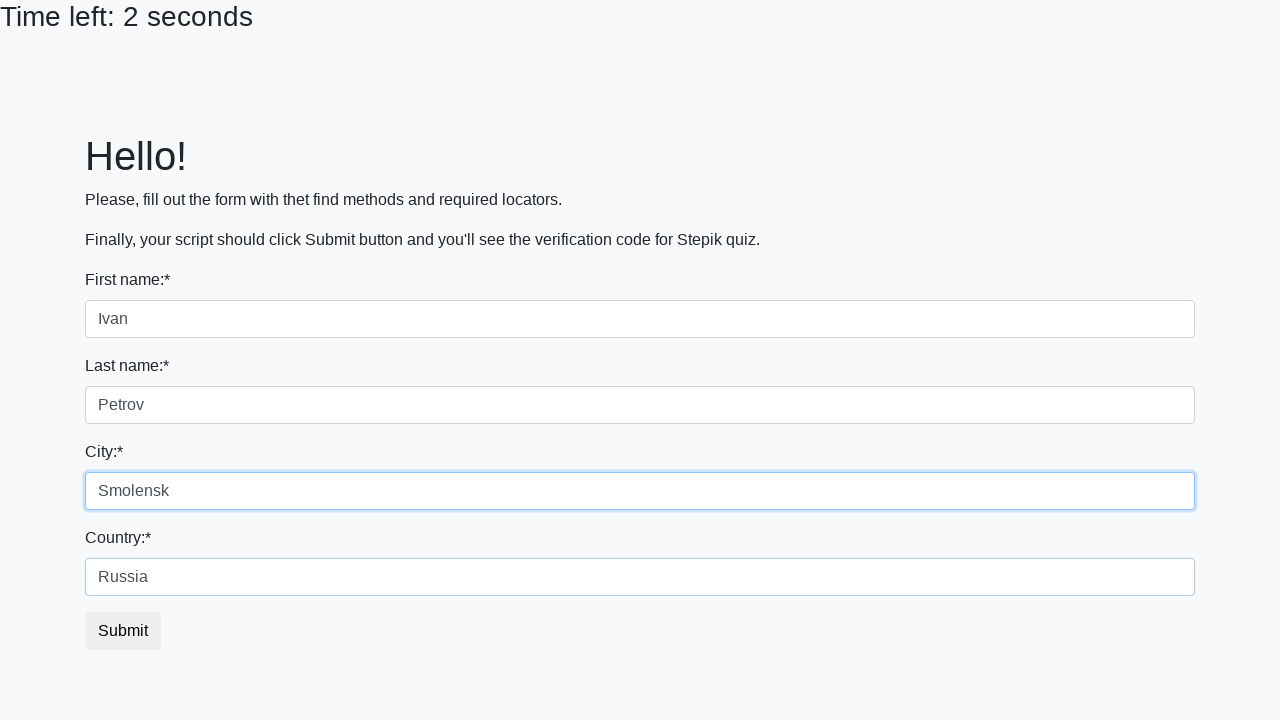

Clicked submit button to submit form at (123, 631) on button.btn
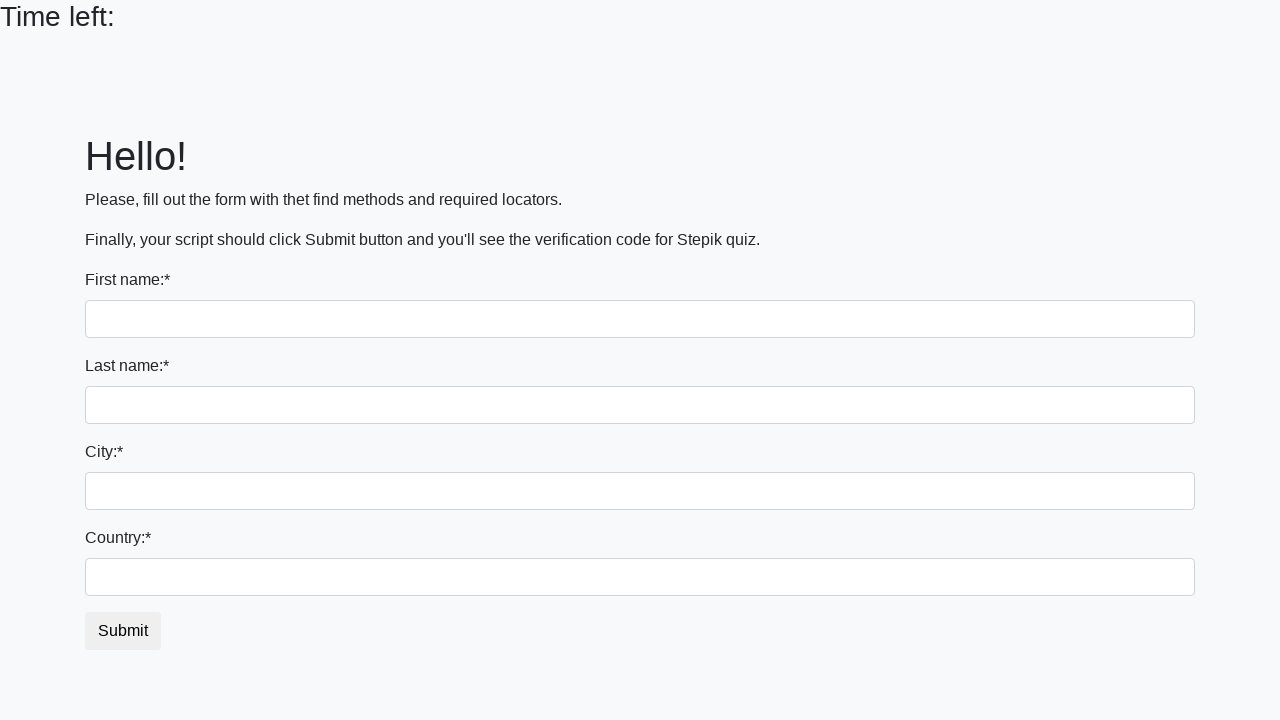

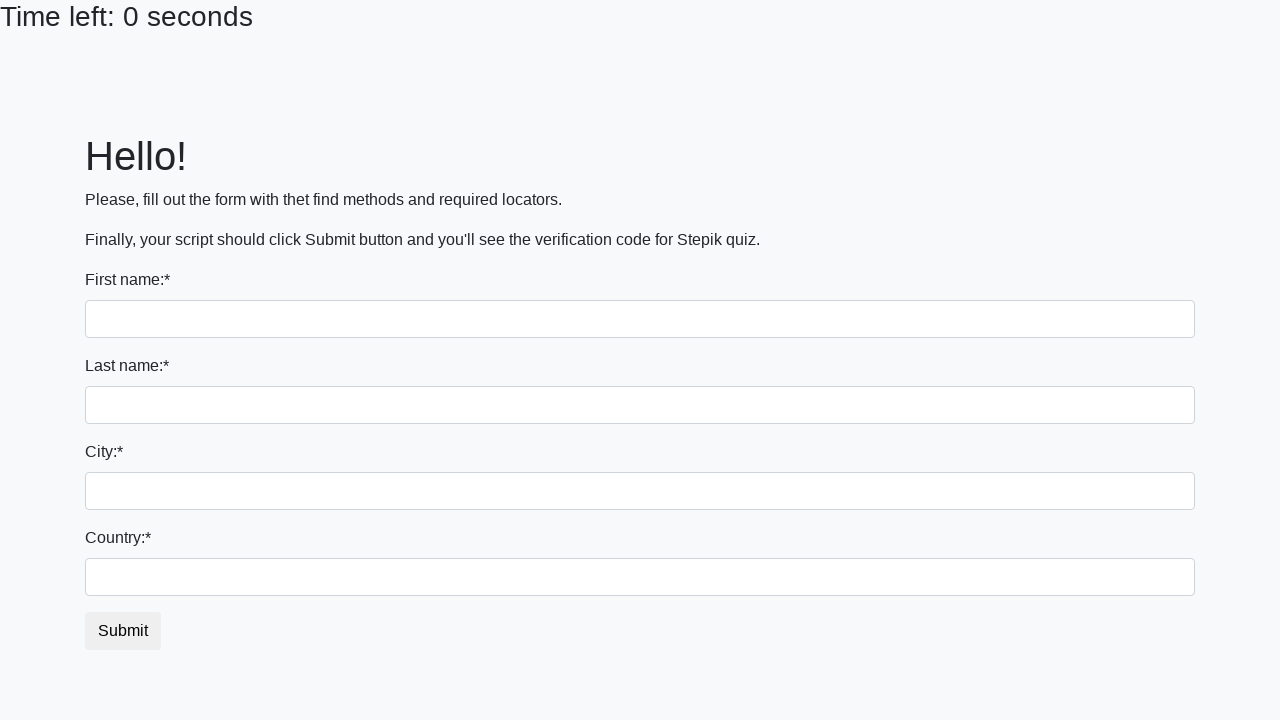